Tests jQuery UI drag and drop functionality by dragging an element from source to target within an iframe

Starting URL: https://jqueryui.com/droppable/

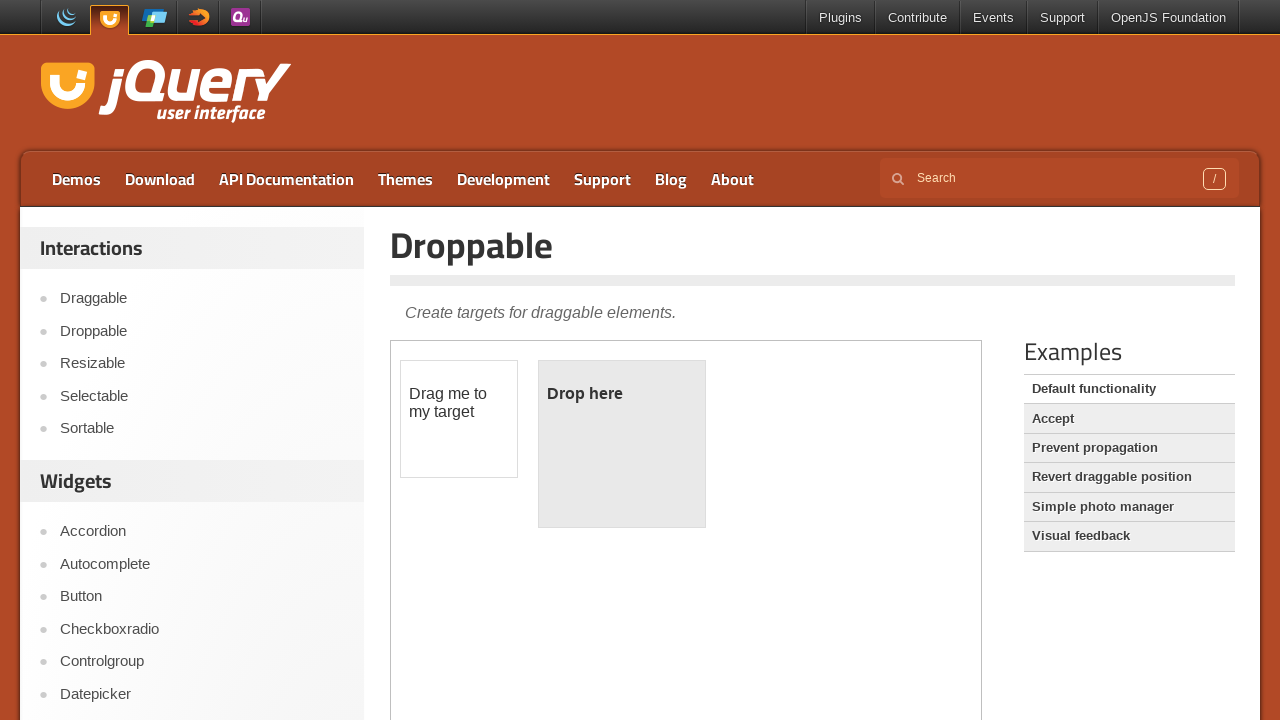

Located the demo iframe containing jQuery UI droppable example
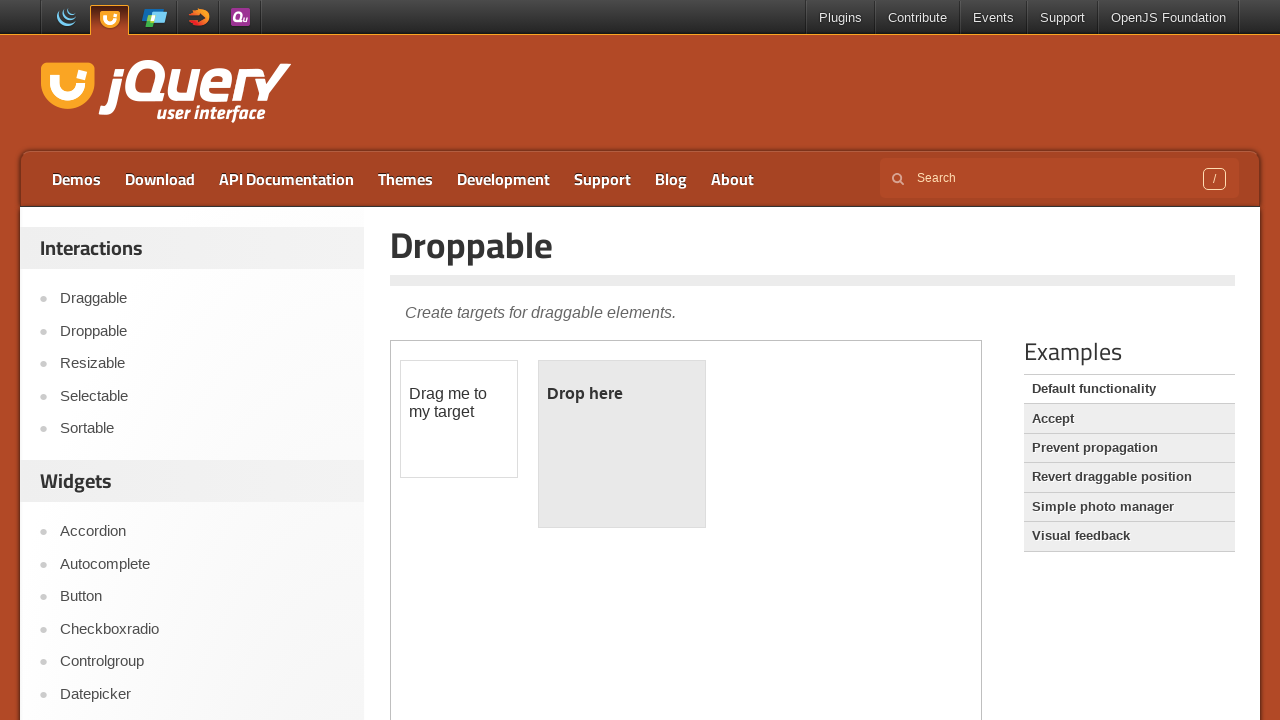

Located the draggable element within the iframe
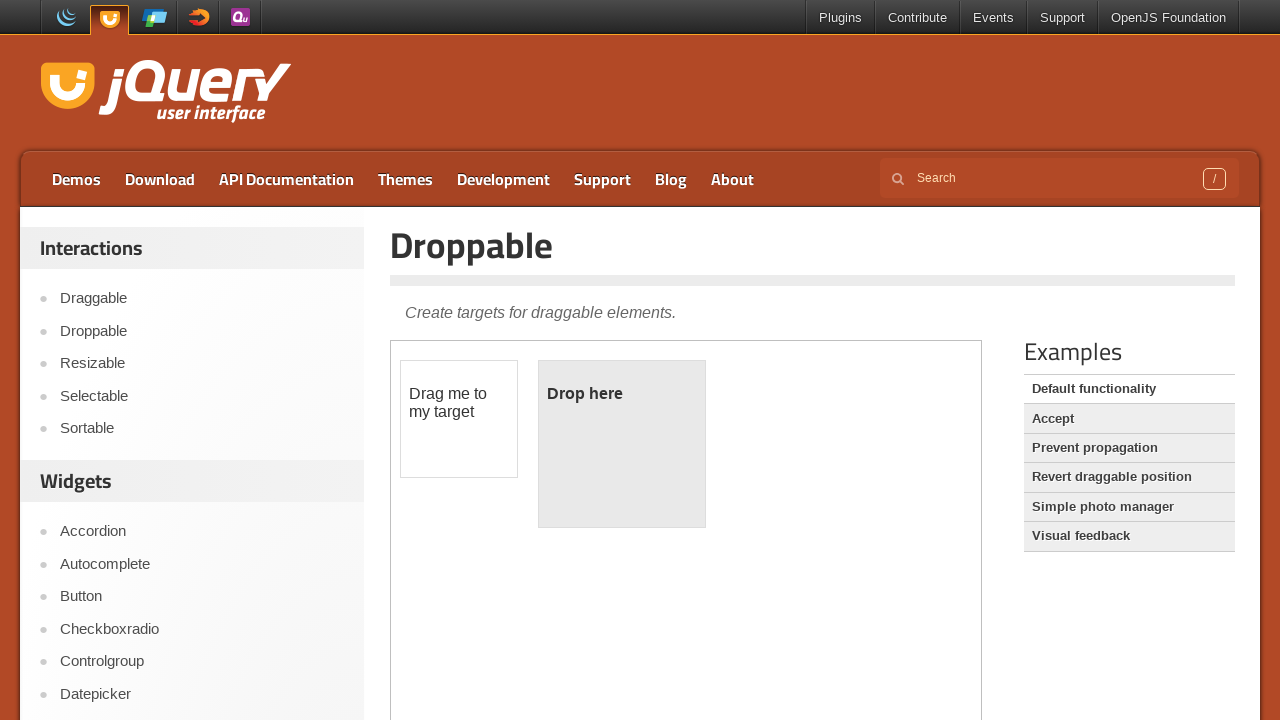

Located the droppable target element within the iframe
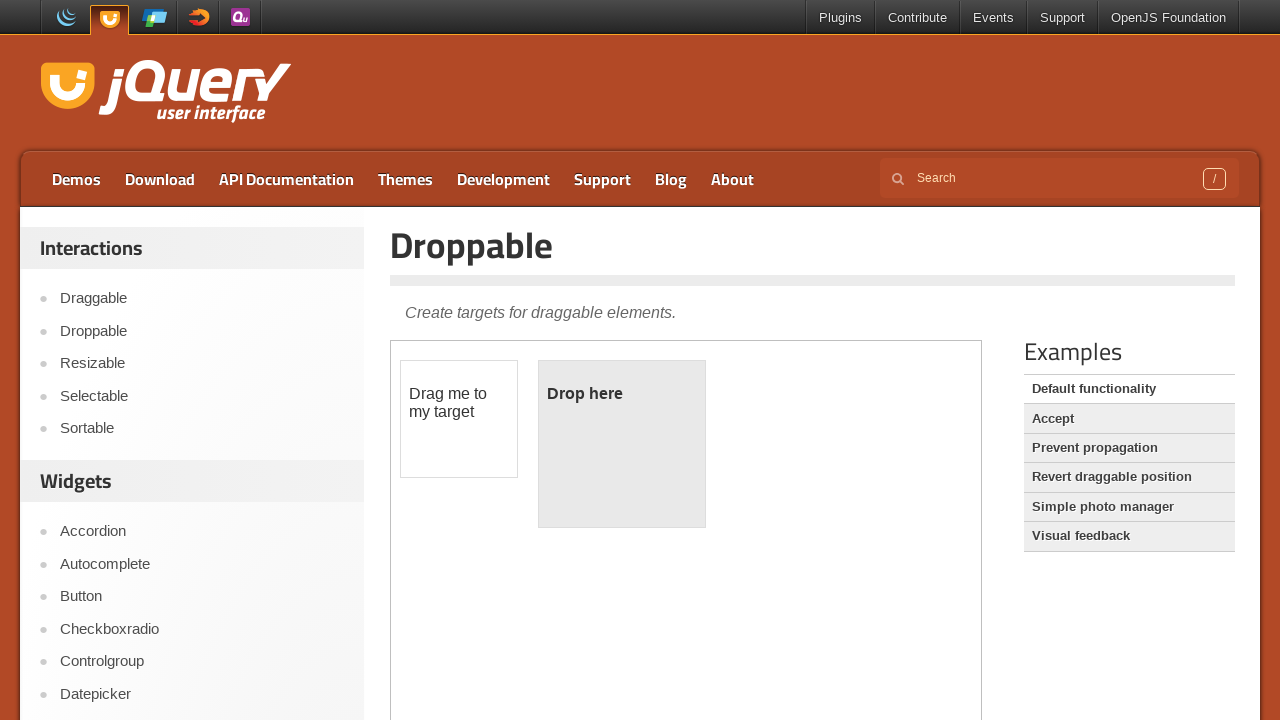

Successfully dragged element from source to droppable target at (622, 444)
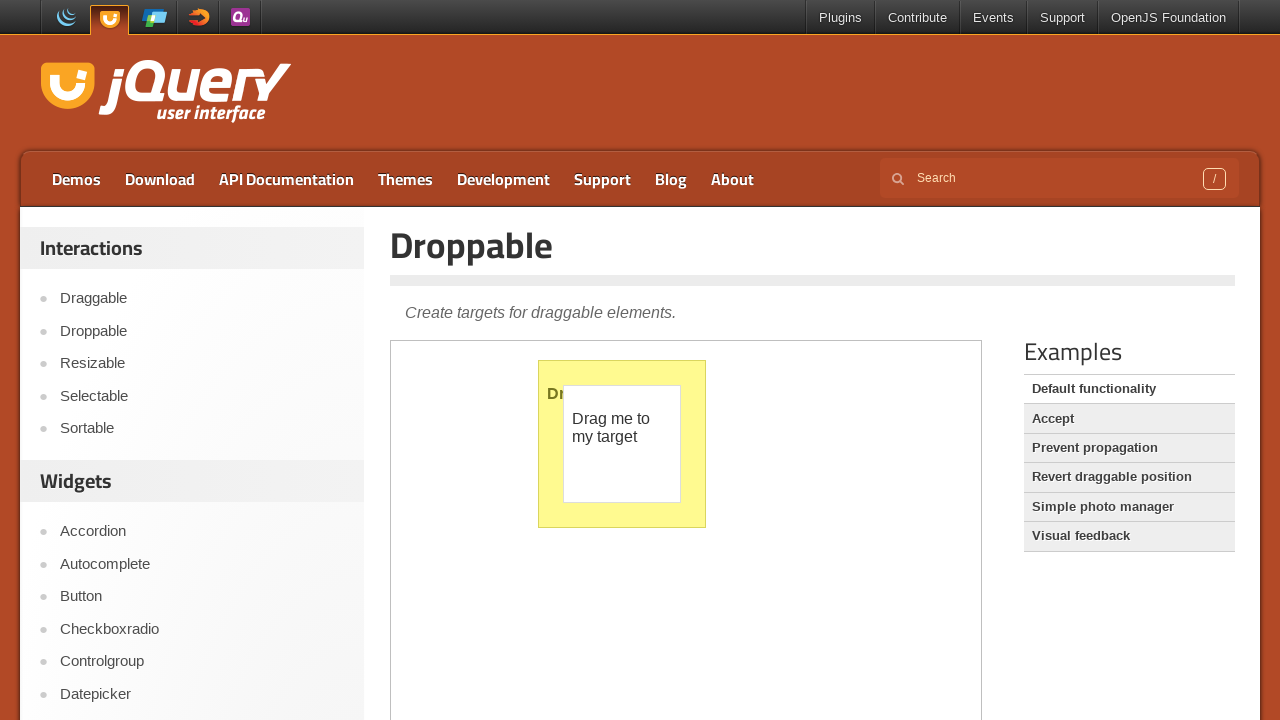

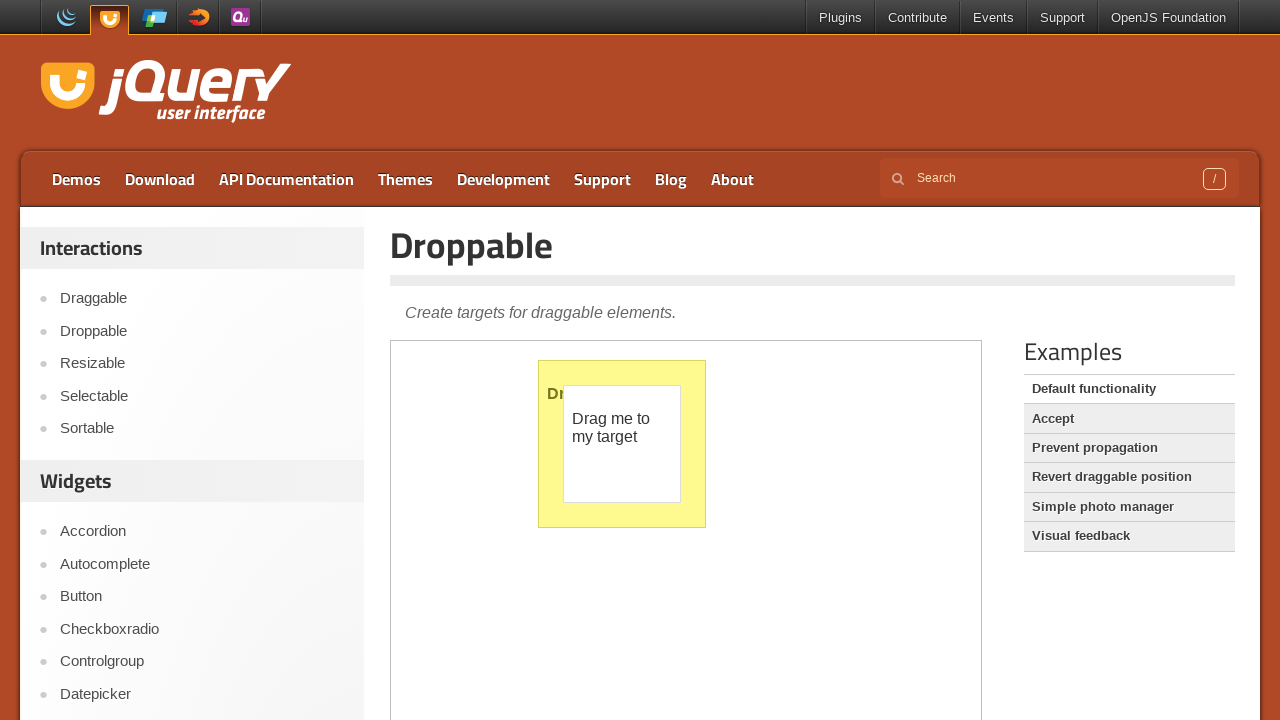